Tests e-commerce functionality by adding products to cart, including selecting specific products by position and name, and adjusting quantities

Starting URL: https://rahulshettyacademy.com/seleniumPractise/#/

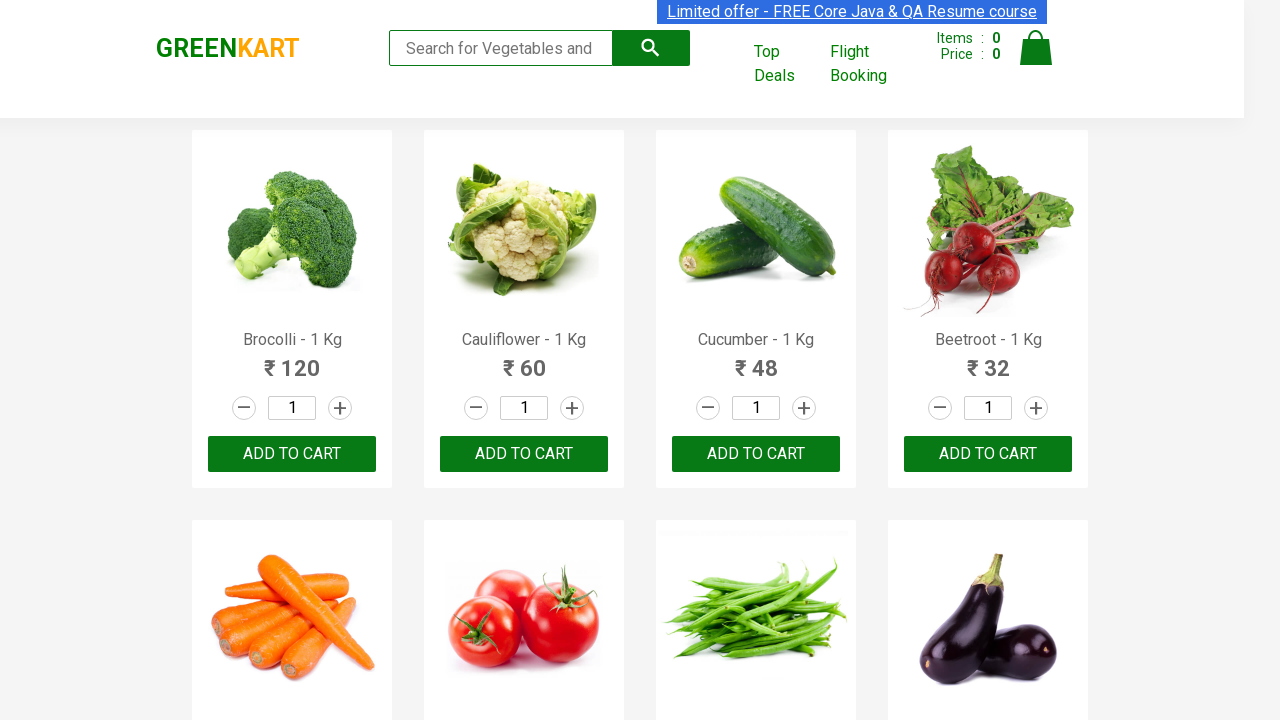

Waited for products to load on the page
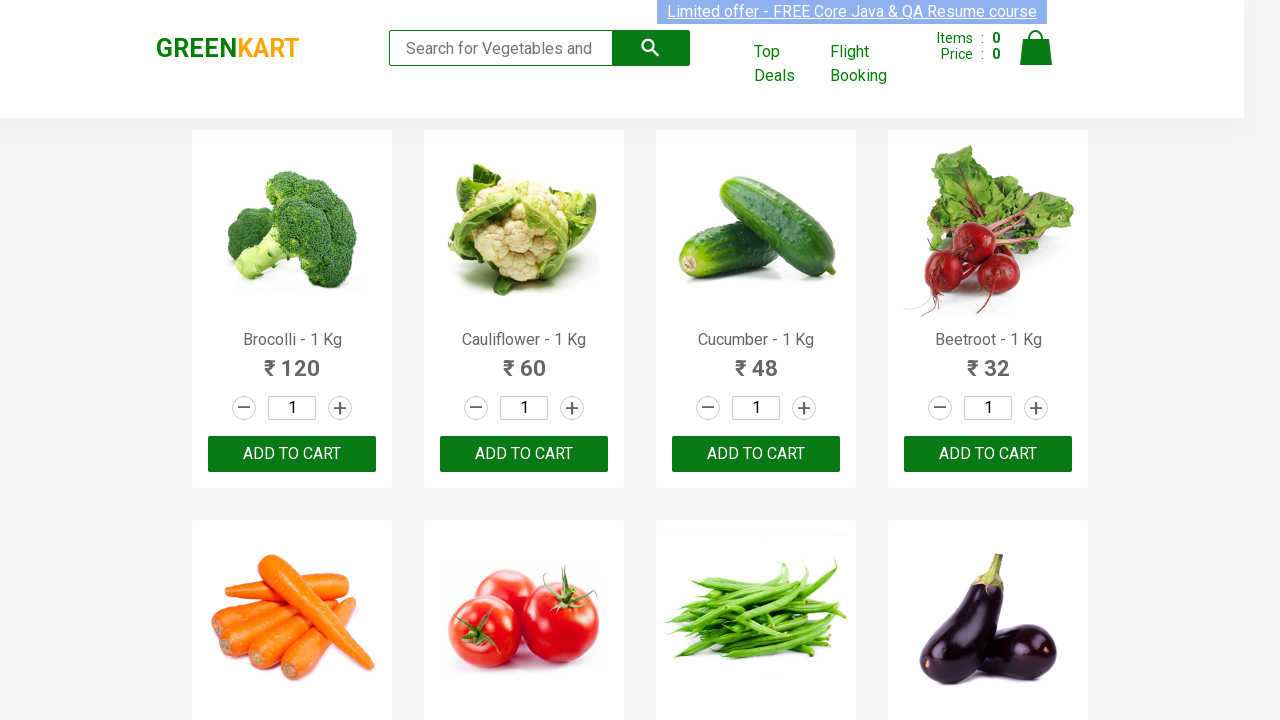

Clicked ADD TO CART button for the 3rd product at (756, 454) on .products .product >> nth=2 >> button:has-text("ADD TO CART")
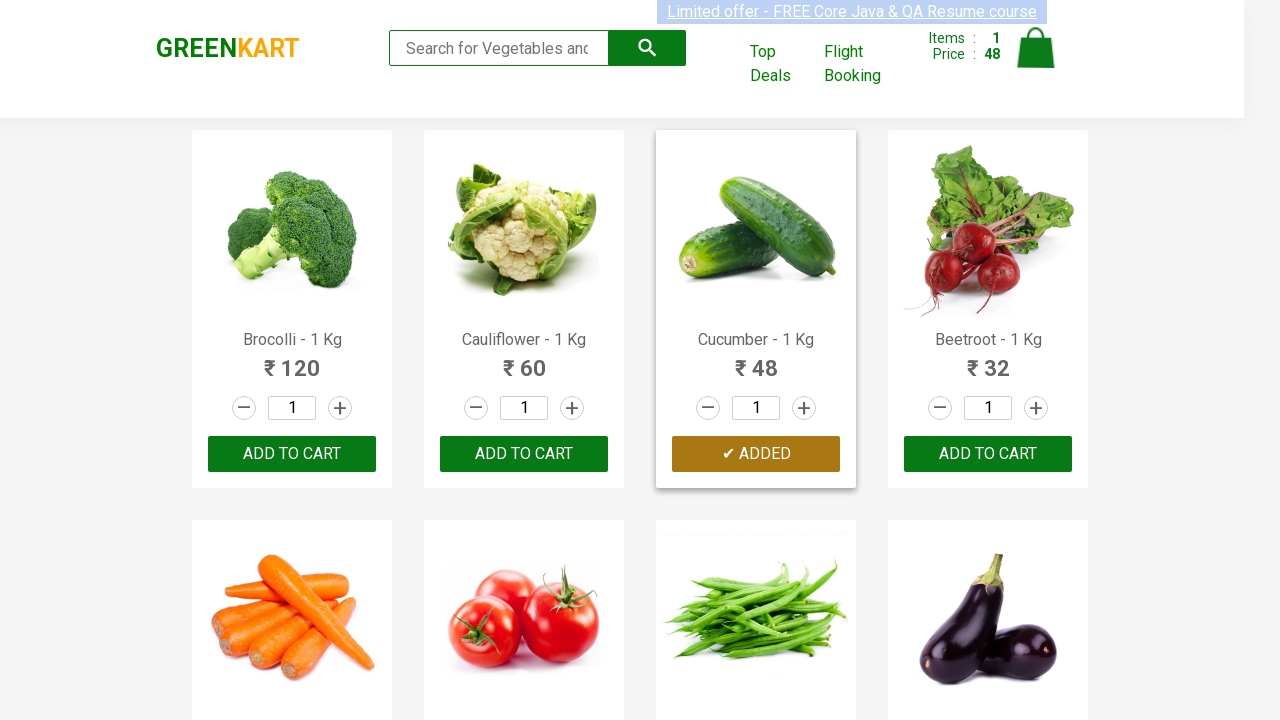

Clicked increment button to increase product quantity at (804, 408) on :nth-child(3) > .stepper-input > .increment
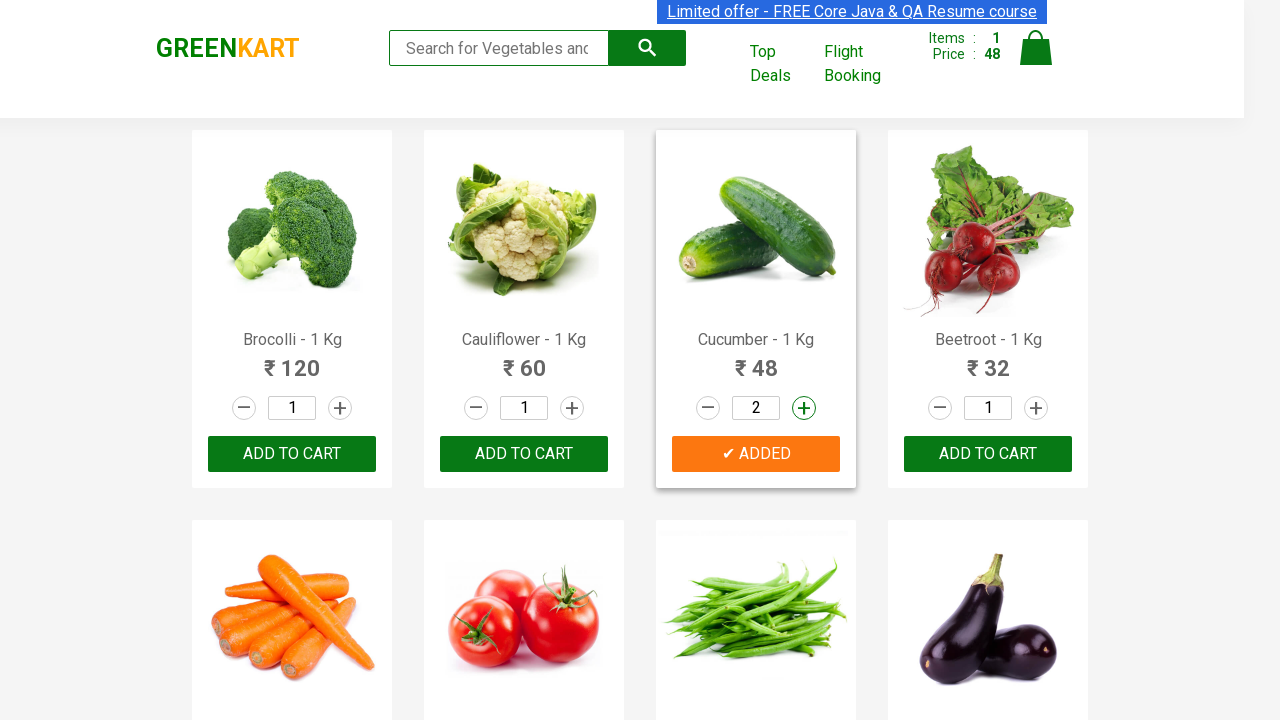

Retrieved product name: 'Brocolli - 1 Kg'
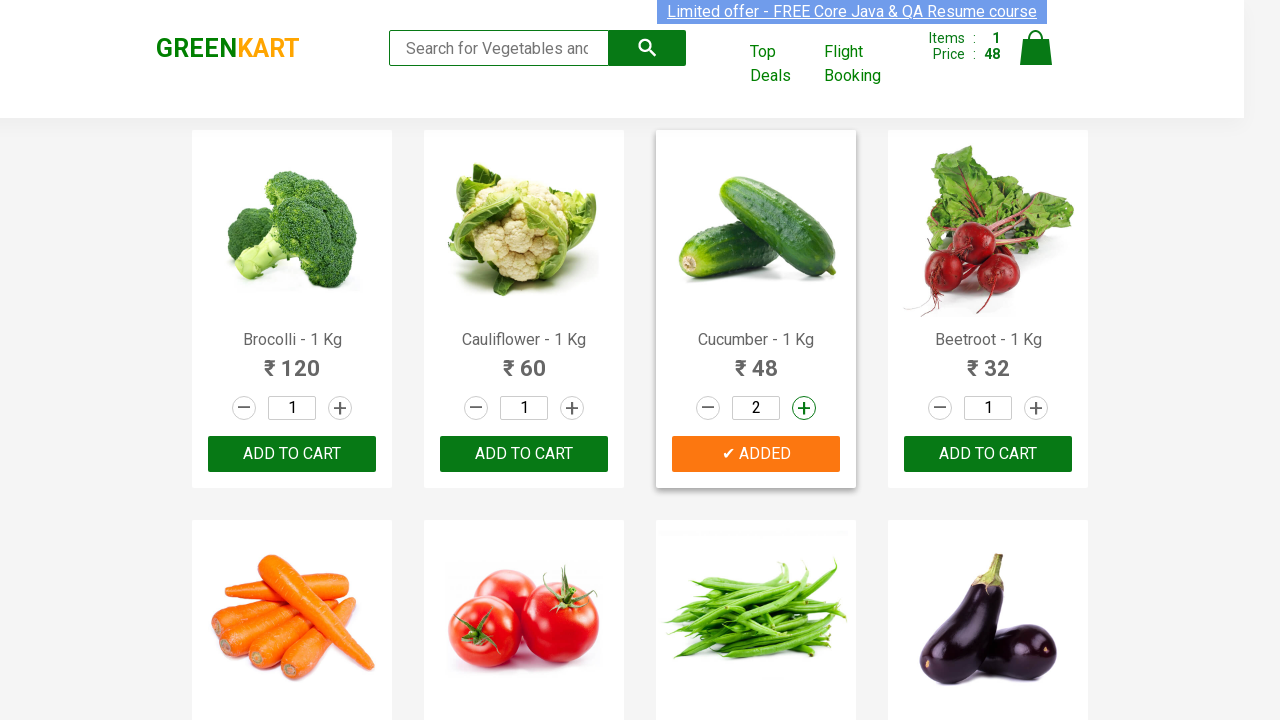

Retrieved product name: 'Cauliflower - 1 Kg'
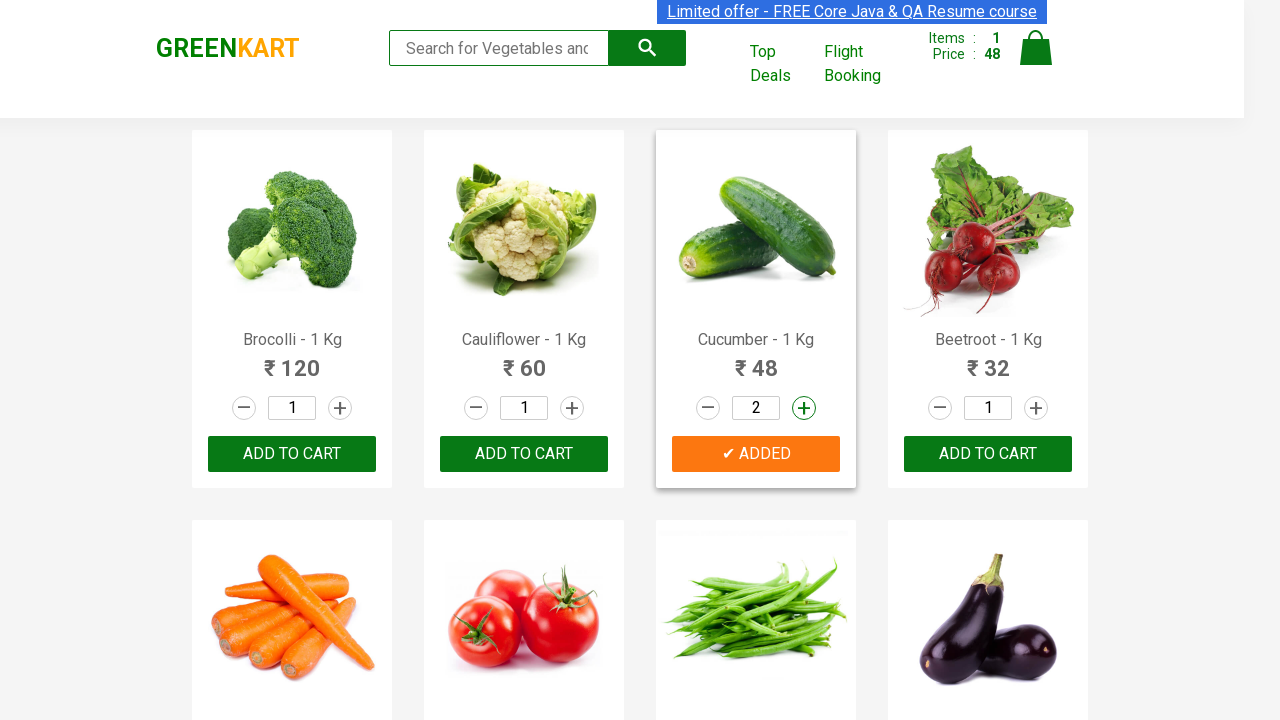

Retrieved product name: 'Cucumber - 1 Kg'
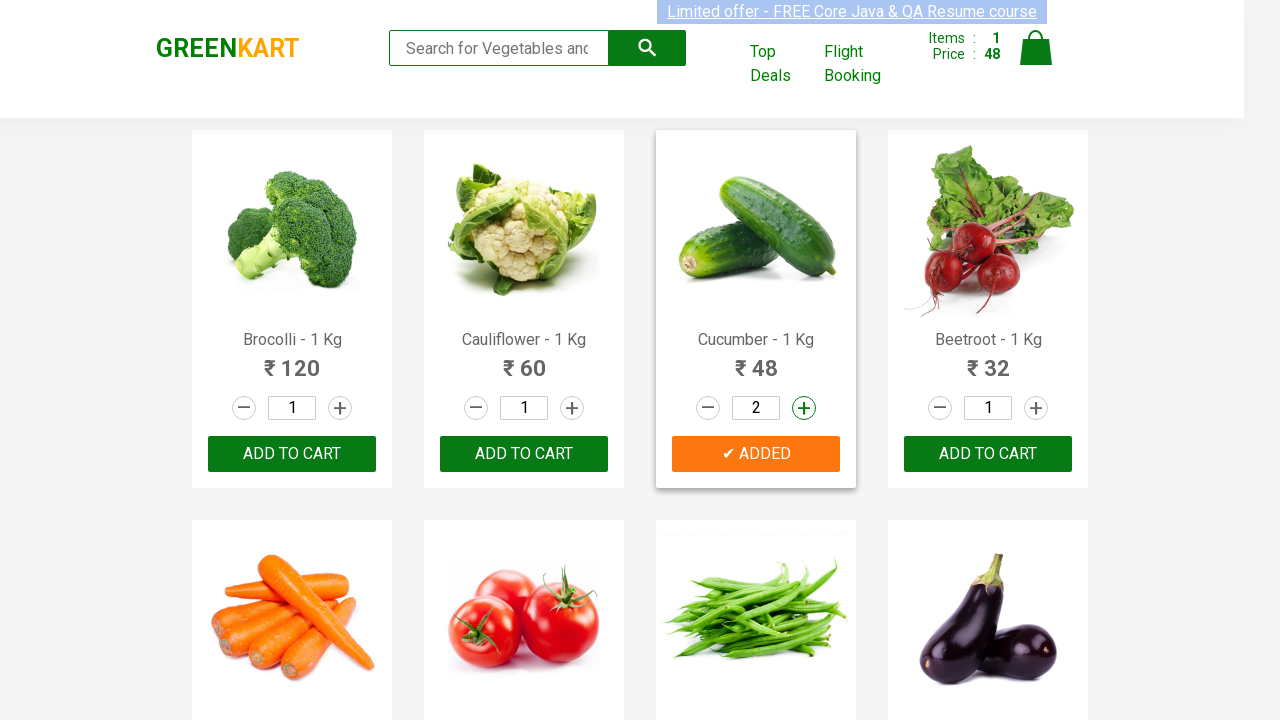

Retrieved product name: 'Beetroot - 1 Kg'
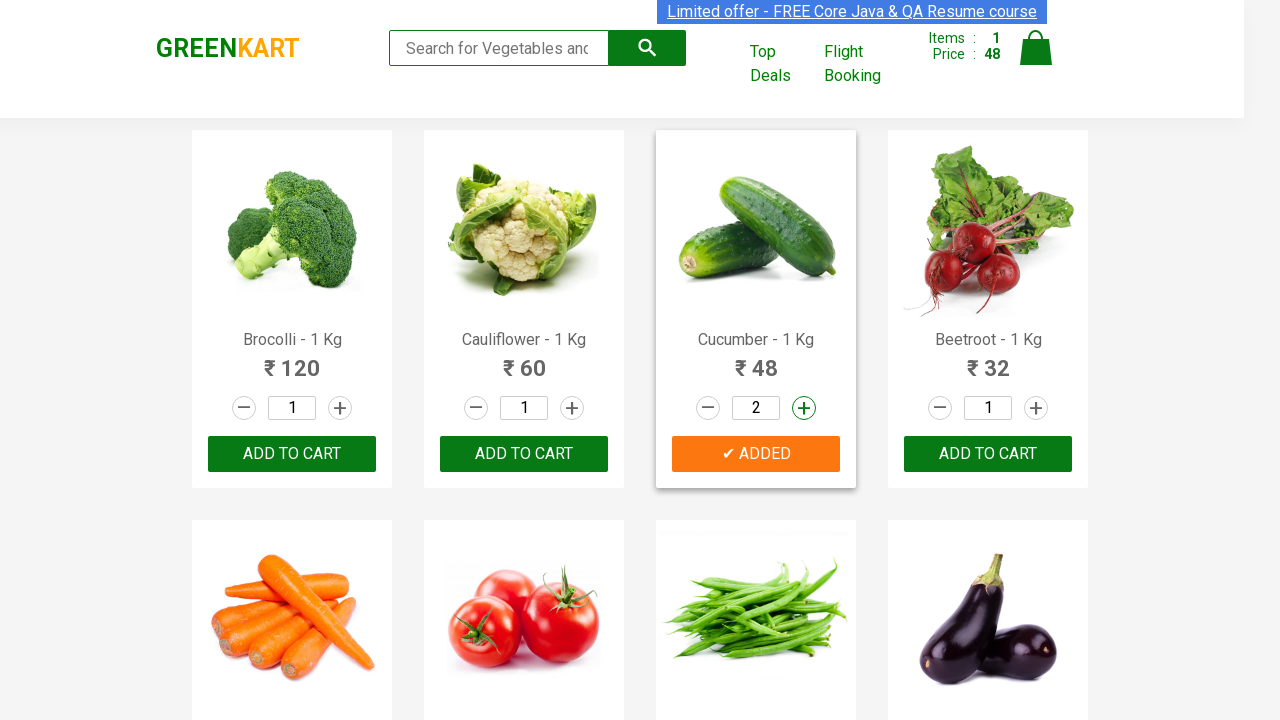

Retrieved product name: 'Carrot - 1 Kg'
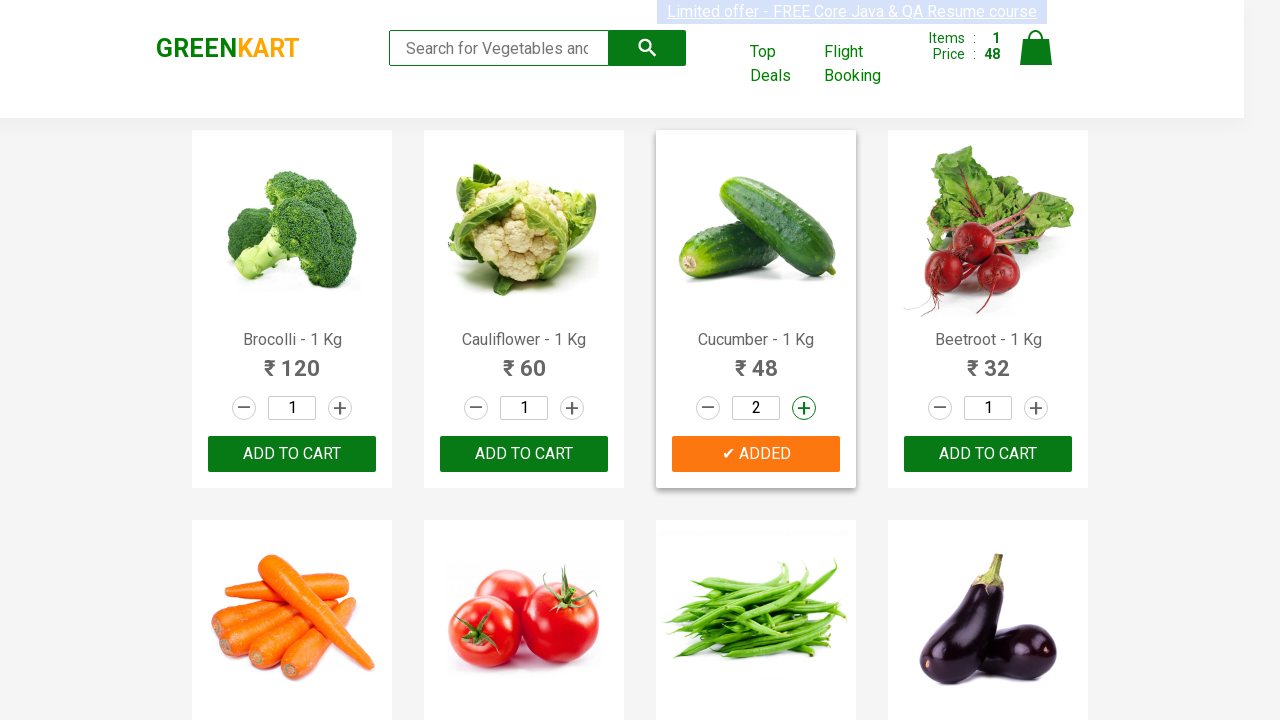

Retrieved product name: 'Tomato - 1 Kg'
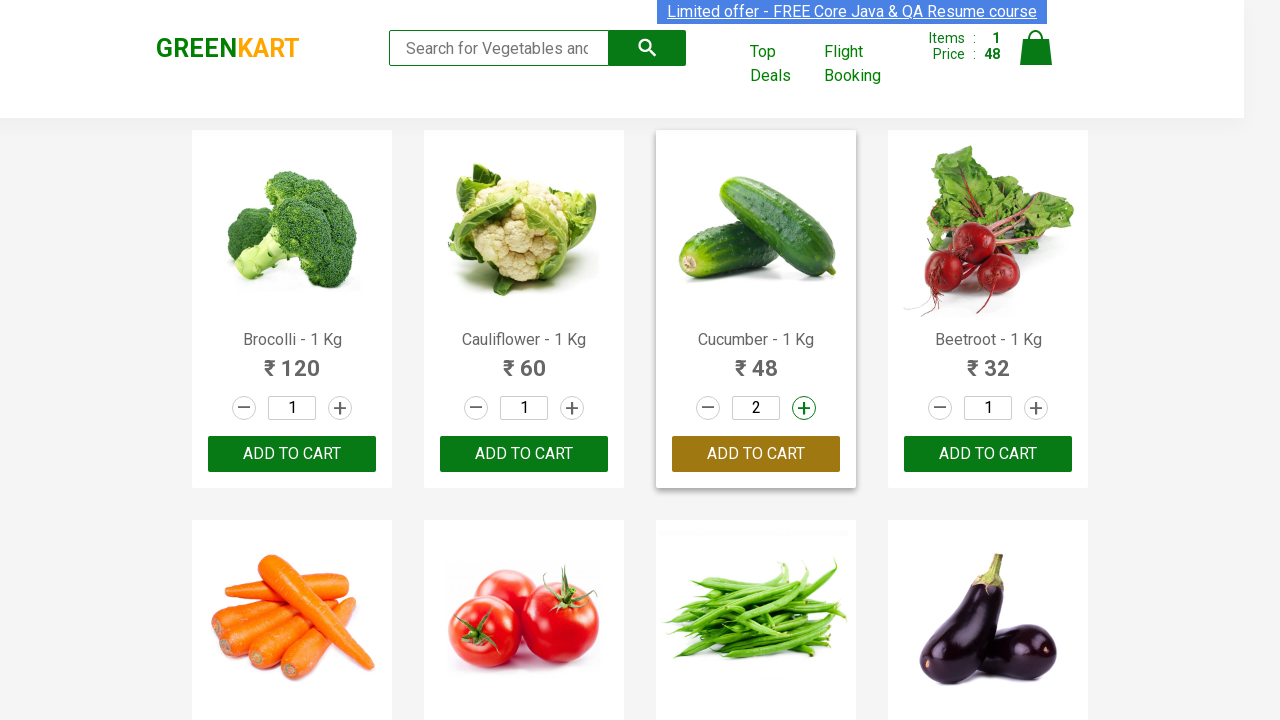

Retrieved product name: 'Beans - 1 Kg'
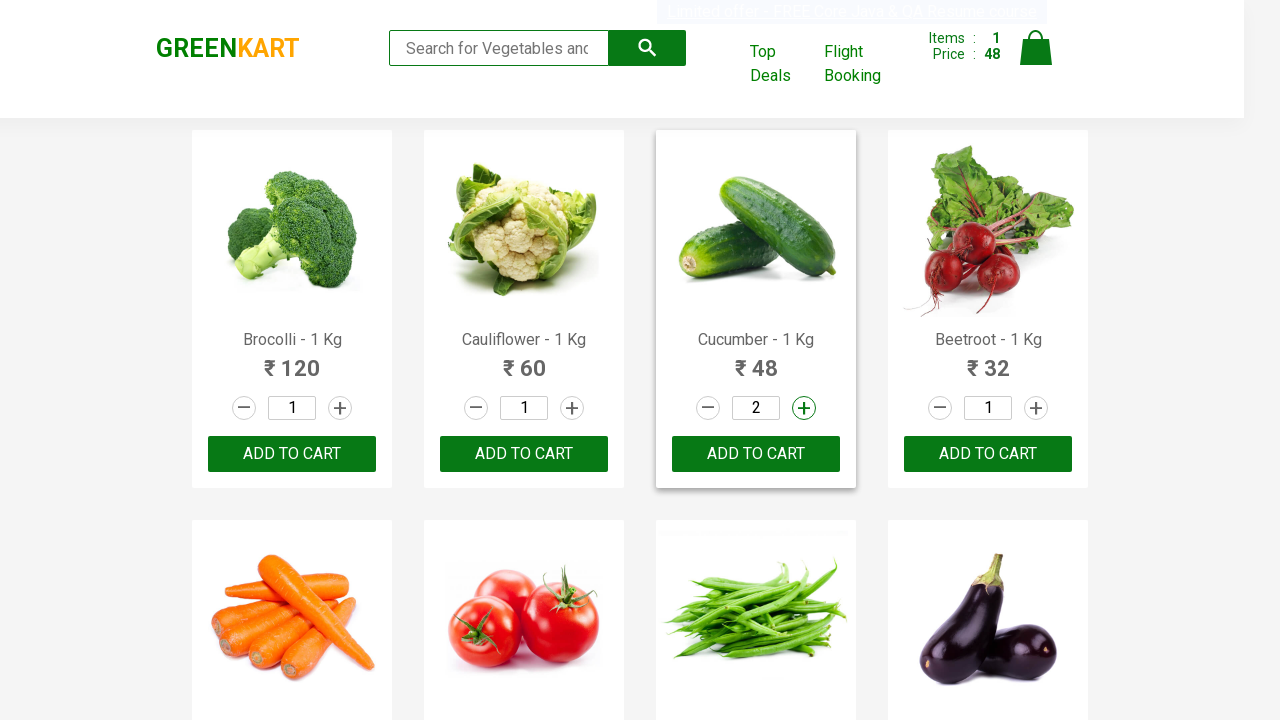

Retrieved product name: 'Brinjal - 1 Kg'
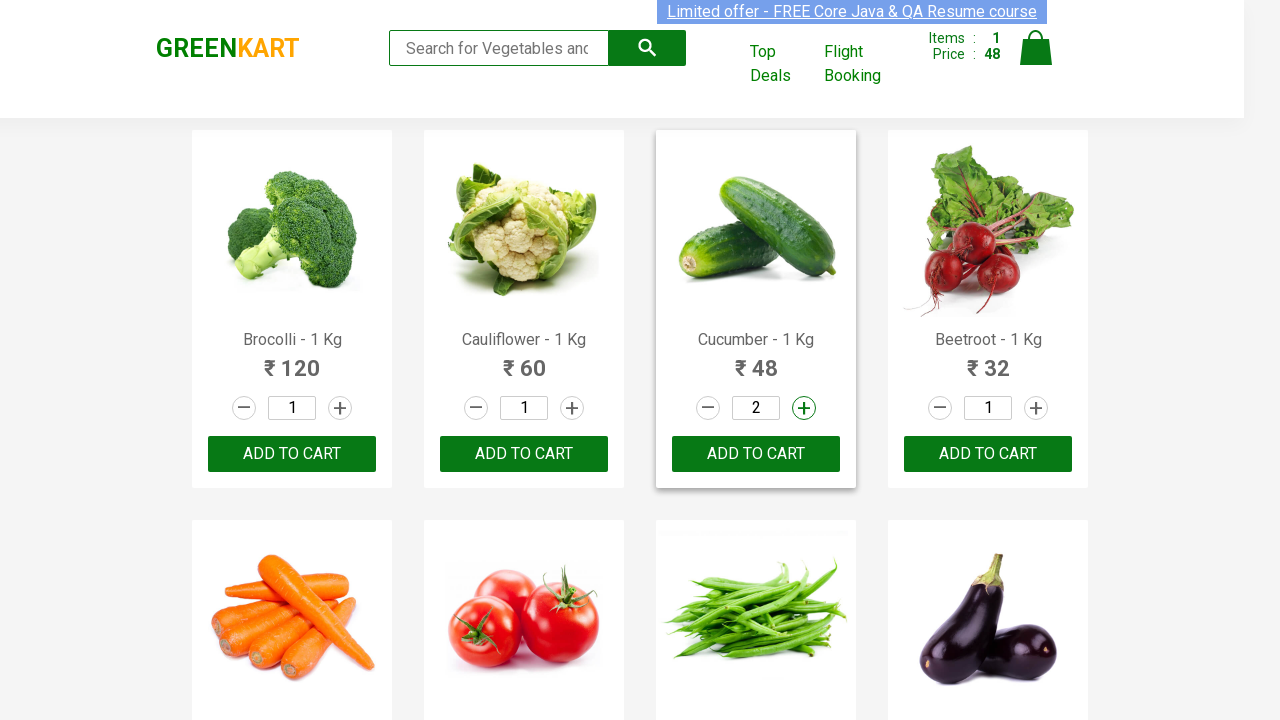

Retrieved product name: 'Capsicum'
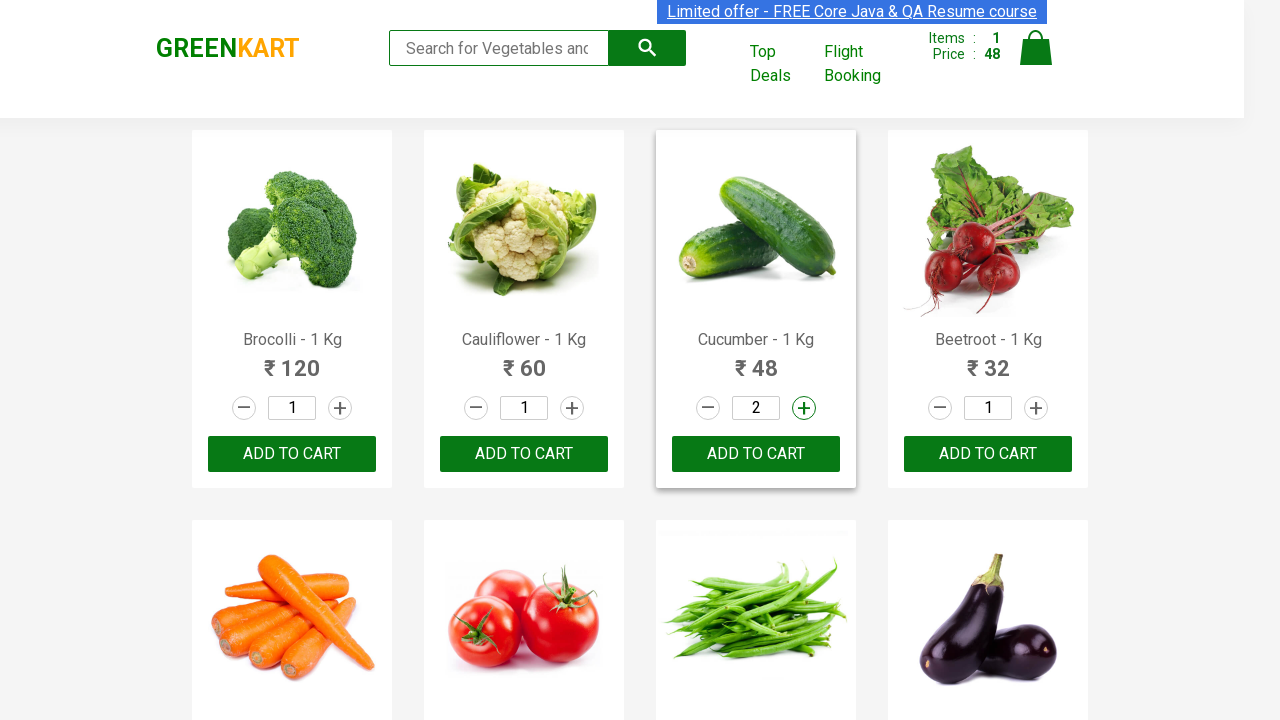

Retrieved product name: 'Mushroom - 1 Kg'
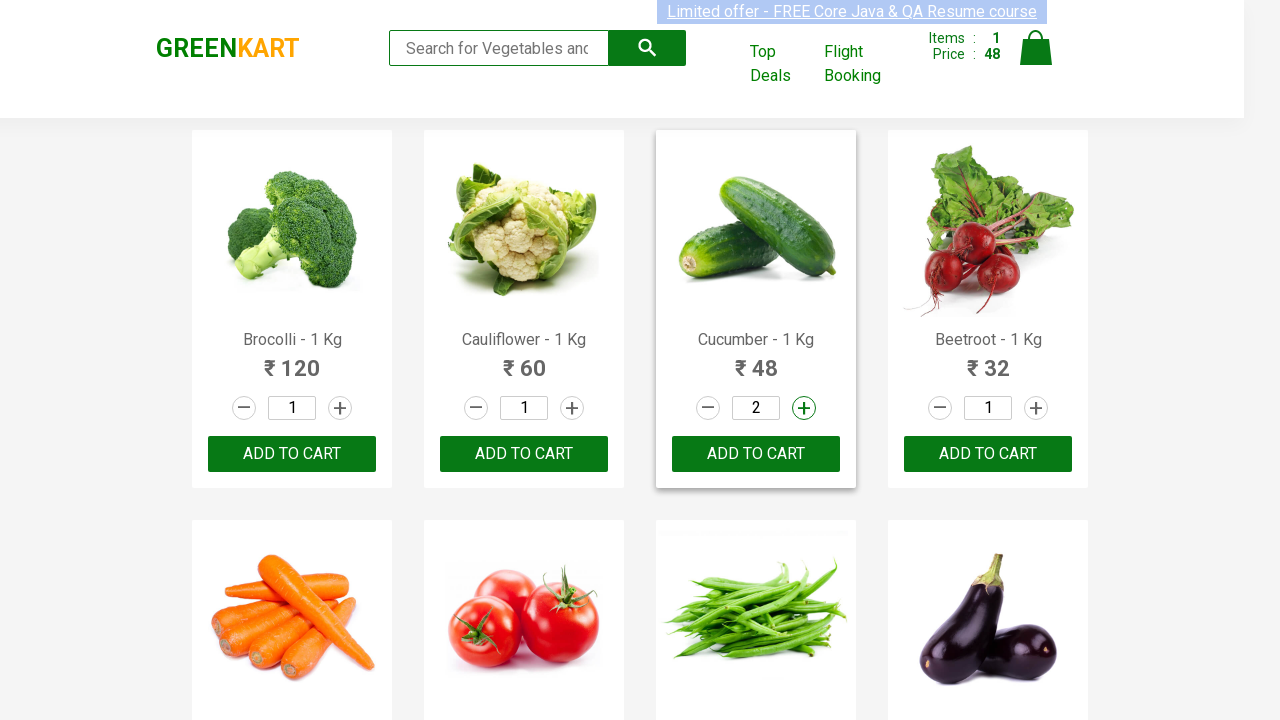

Retrieved product name: 'Potato - 1 Kg'
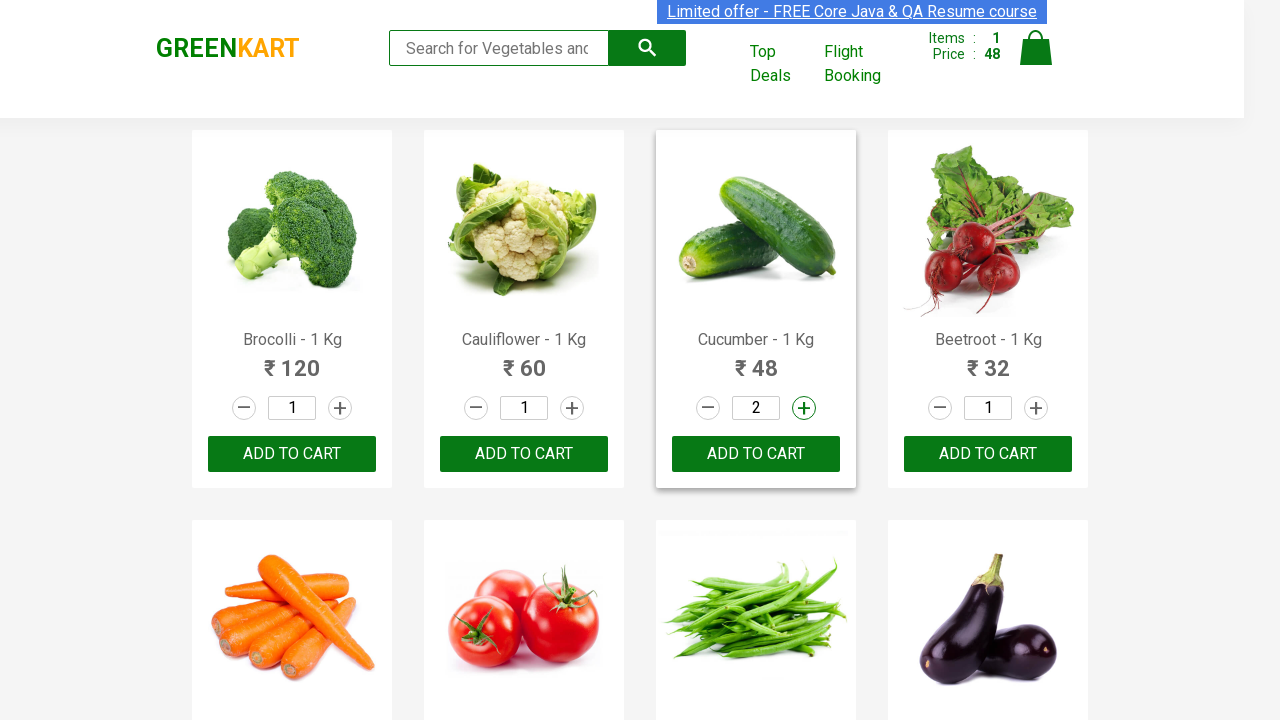

Retrieved product name: 'Pumpkin - 1 Kg'
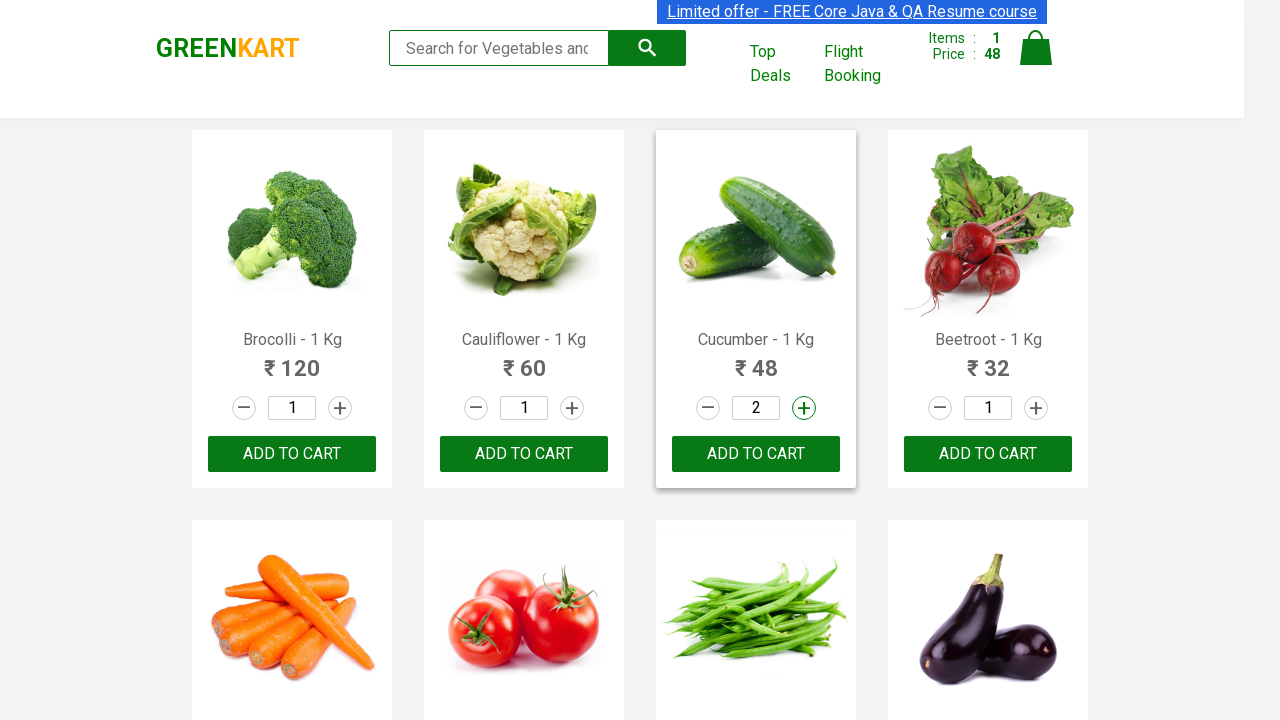

Retrieved product name: 'Corn - 1 Kg'
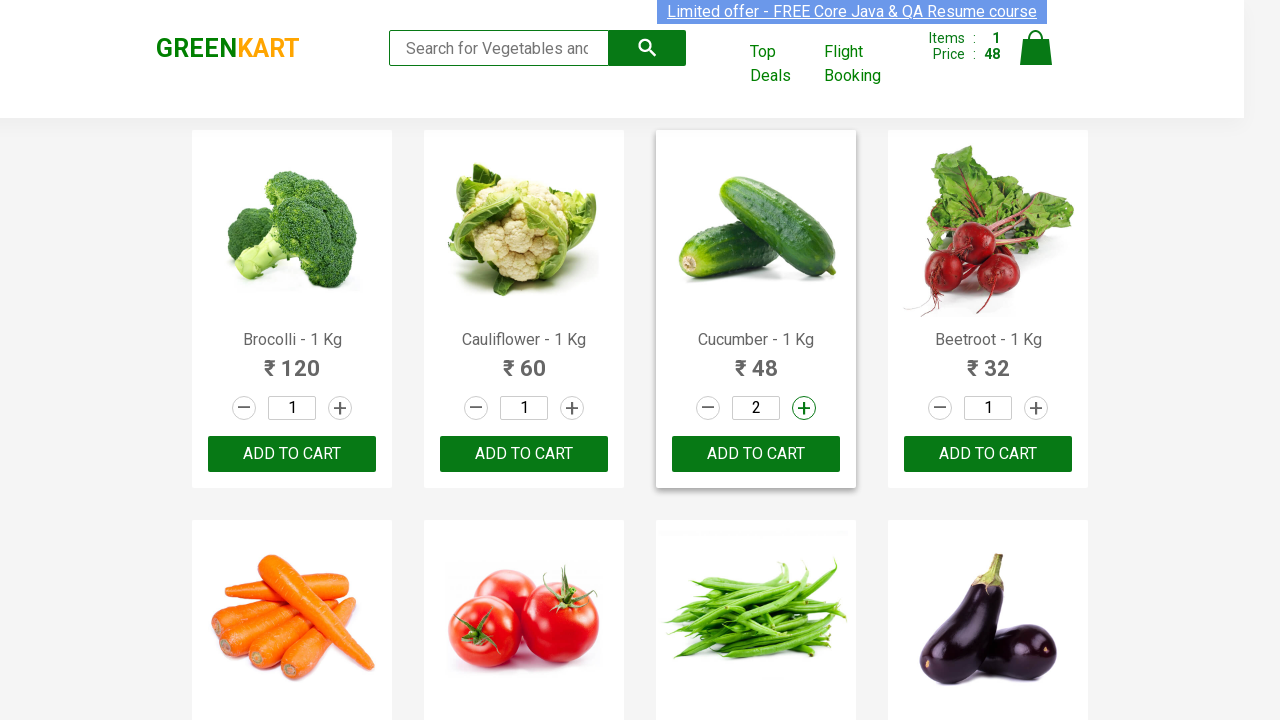

Retrieved product name: 'Onion - 1 Kg'
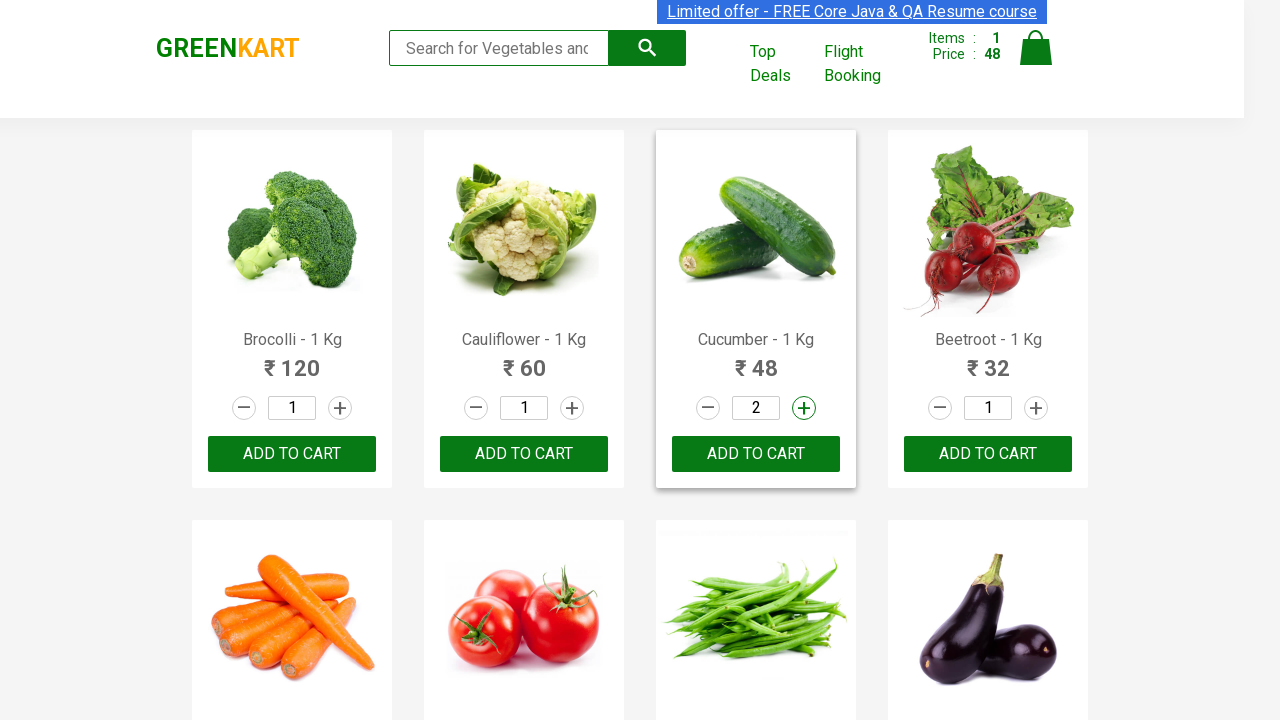

Retrieved product name: 'Apple - 1 Kg'
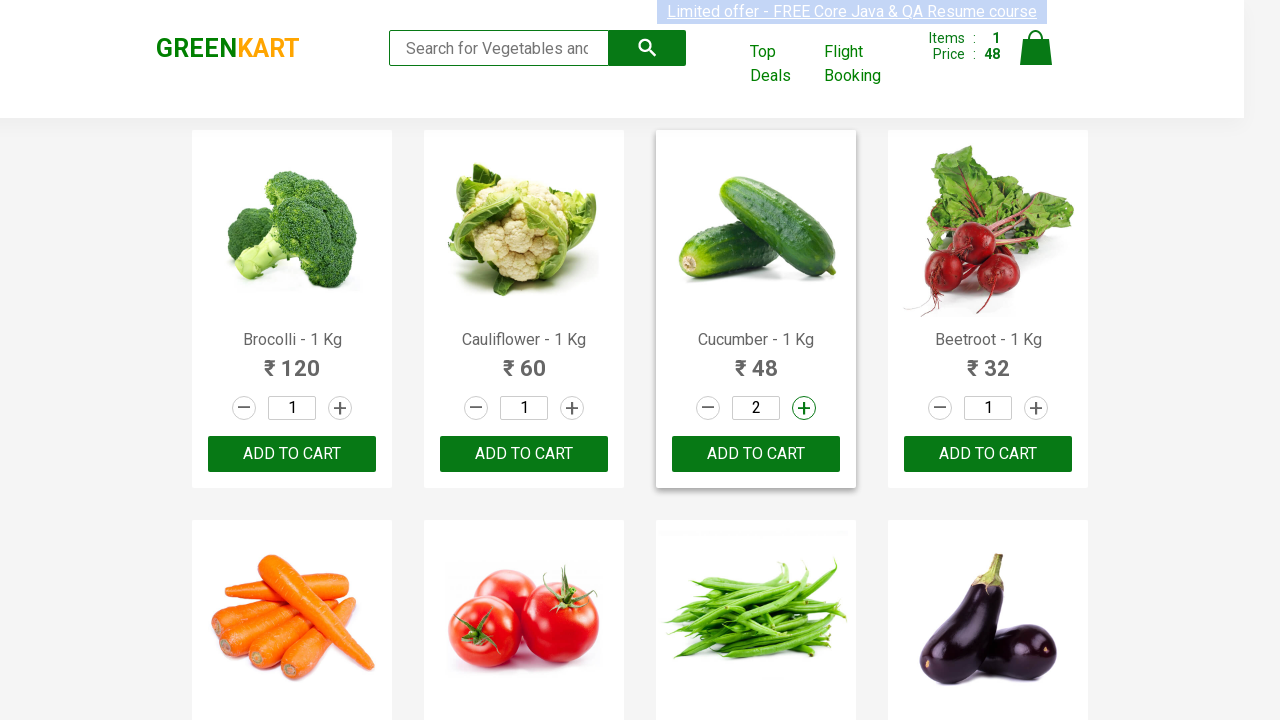

Retrieved product name: 'Banana - 1 Kg'
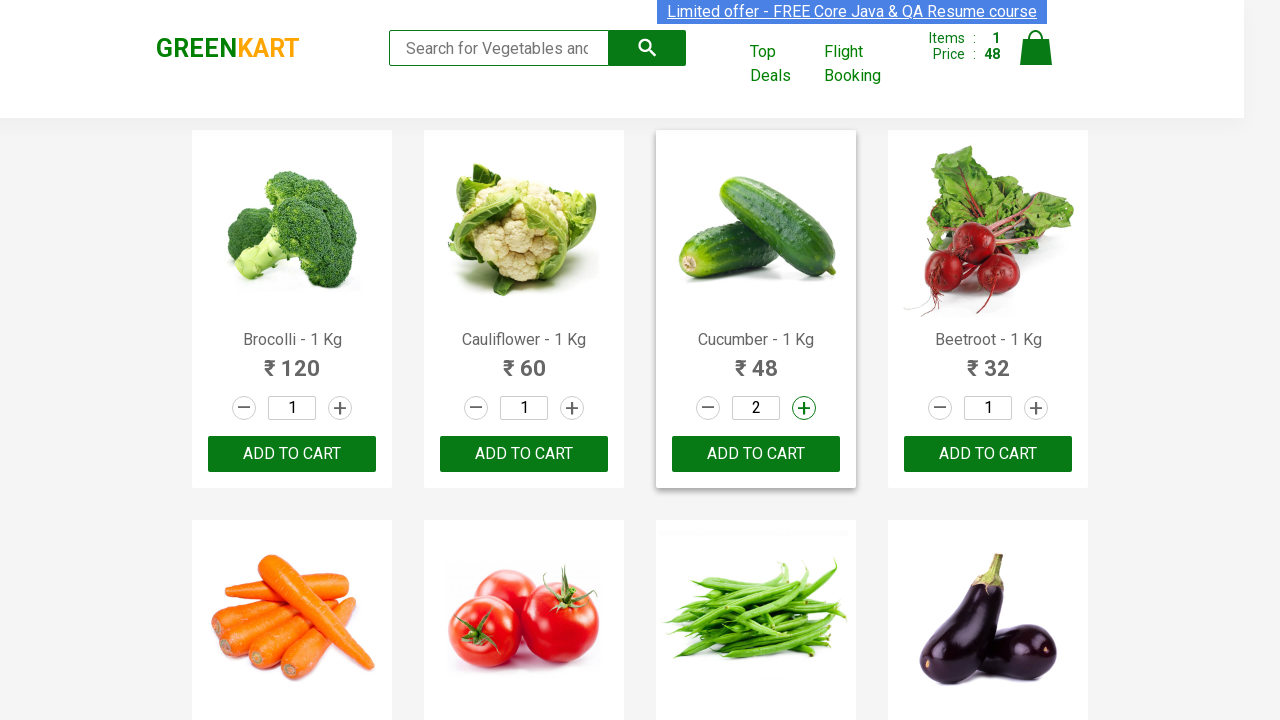

Retrieved product name: 'Grapes - 1 Kg'
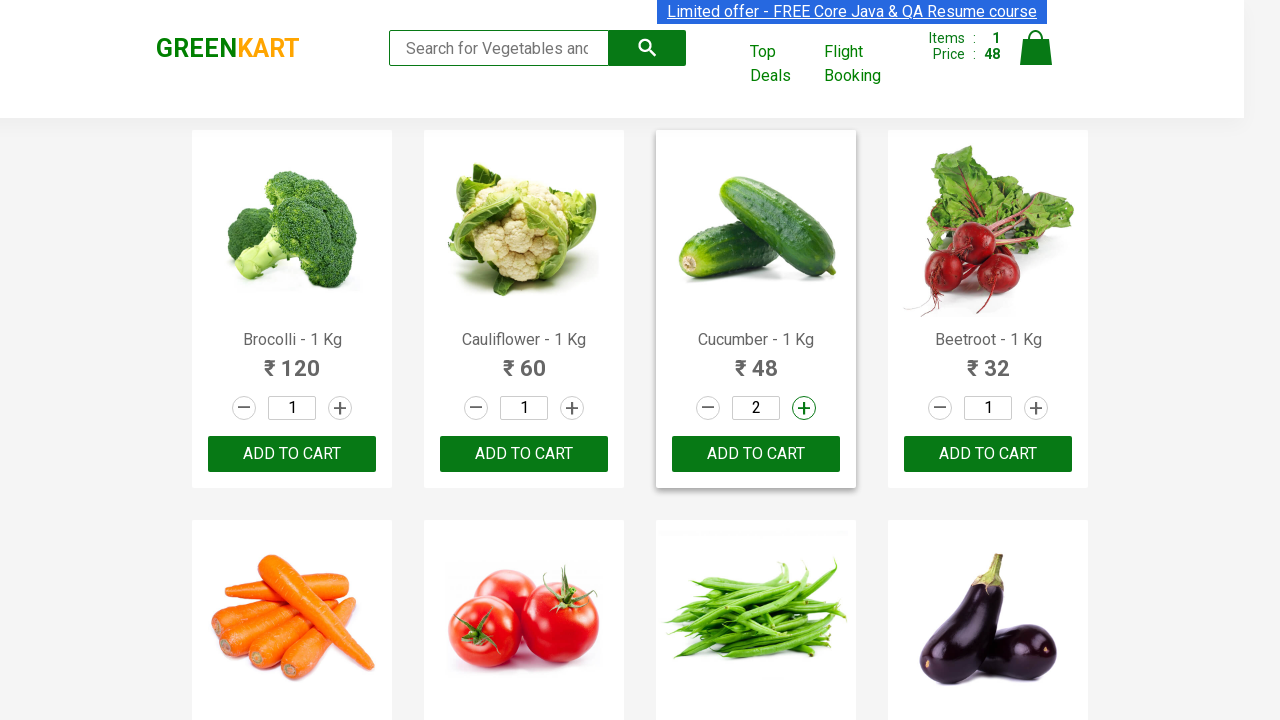

Retrieved product name: 'Mango - 1 Kg'
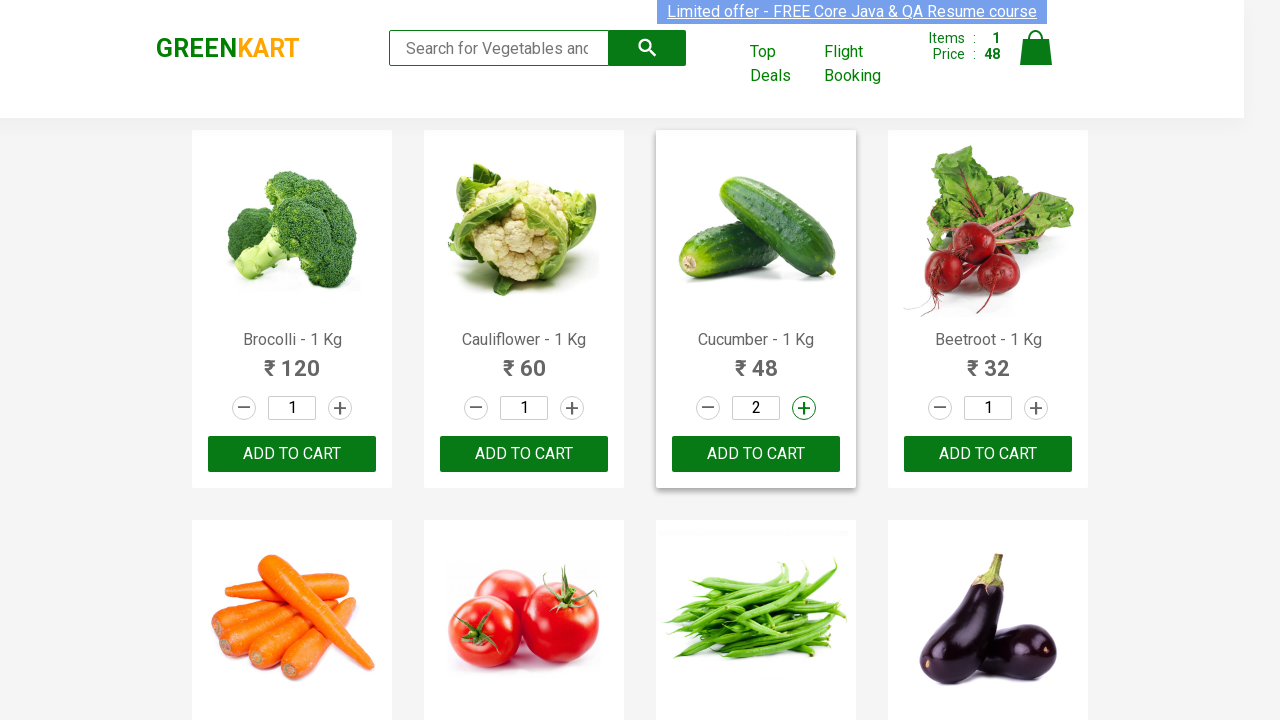

Retrieved product name: 'Musk Melon - 1 Kg'
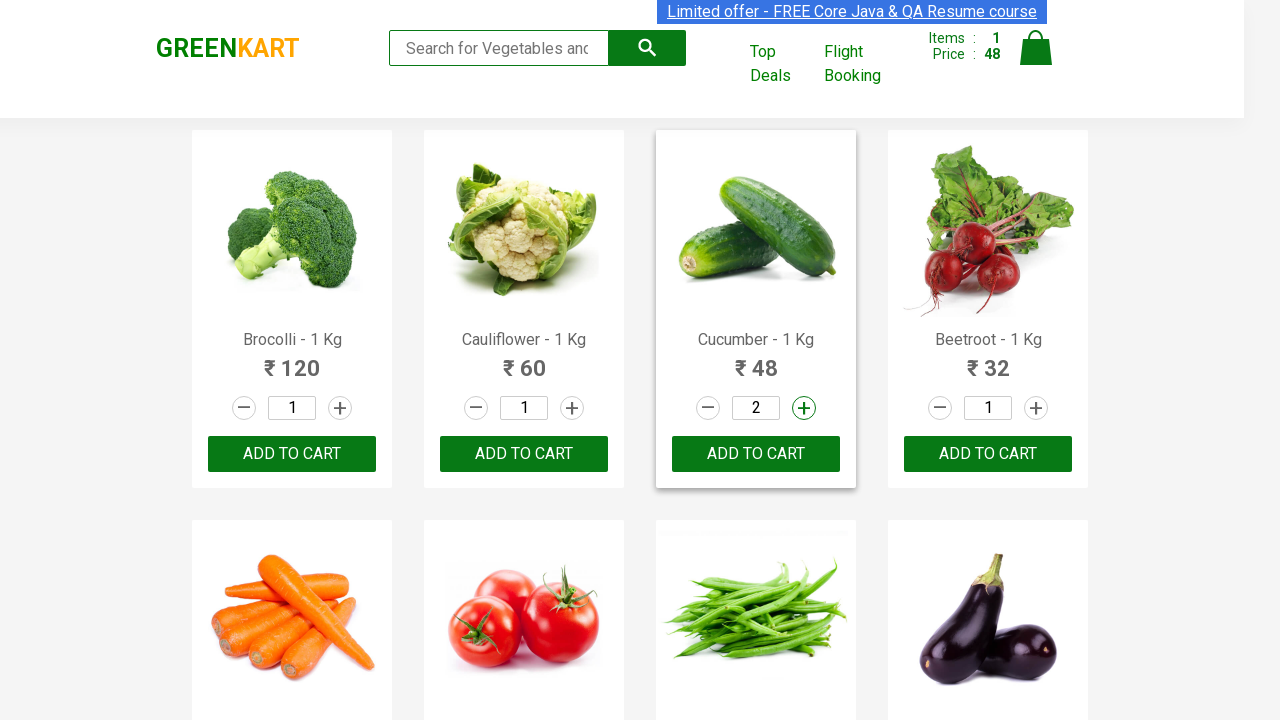

Retrieved product name: 'Orange - 1 Kg'
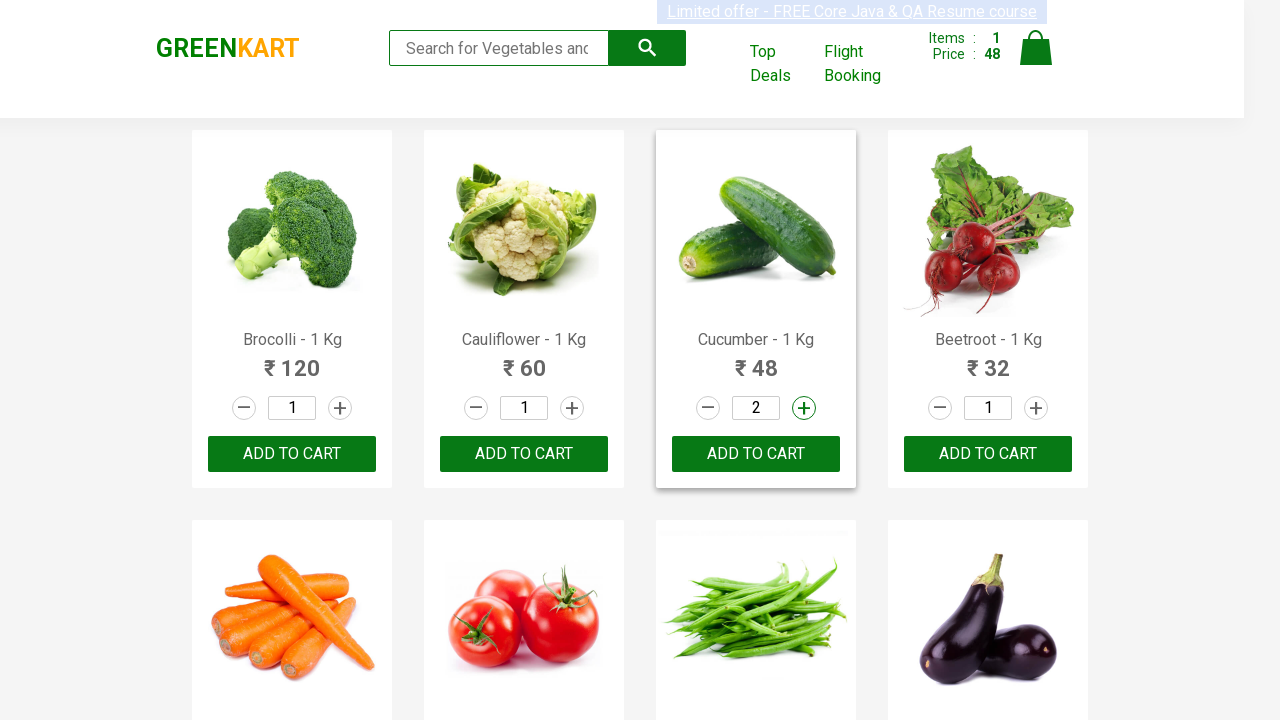

Retrieved product name: 'Pears - 1 Kg'
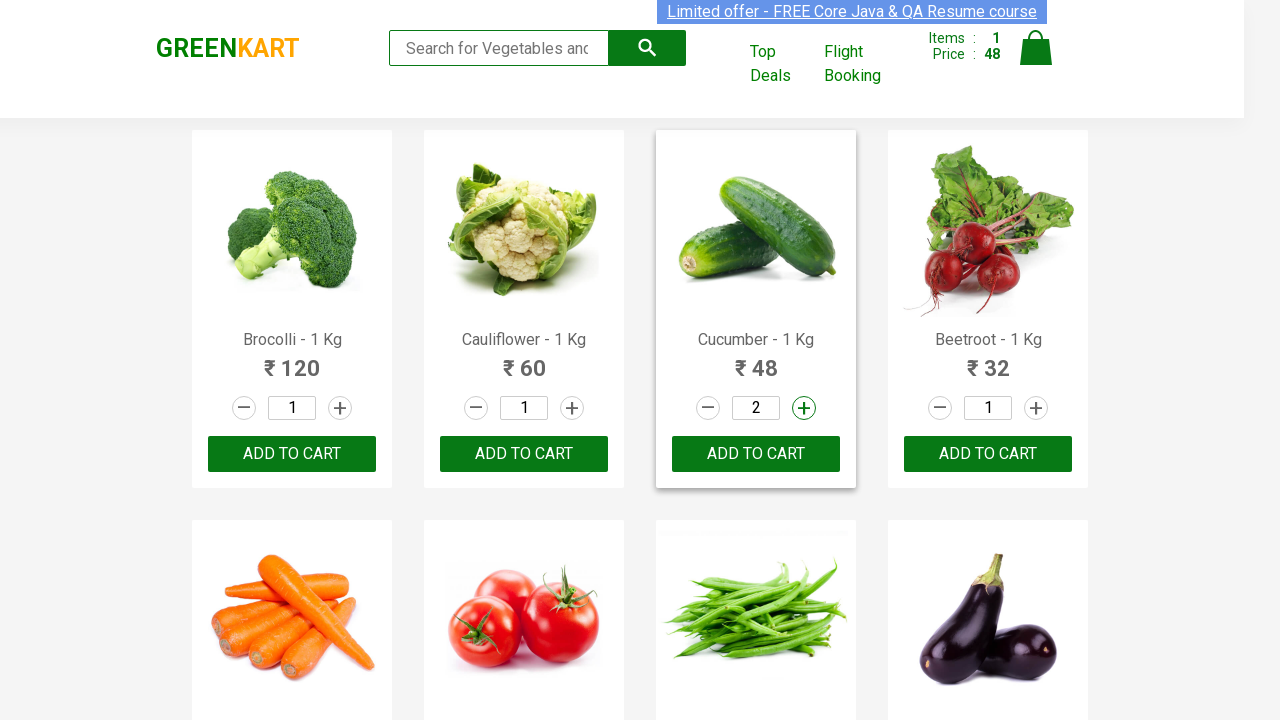

Retrieved product name: 'Pomegranate - 1 Kg'
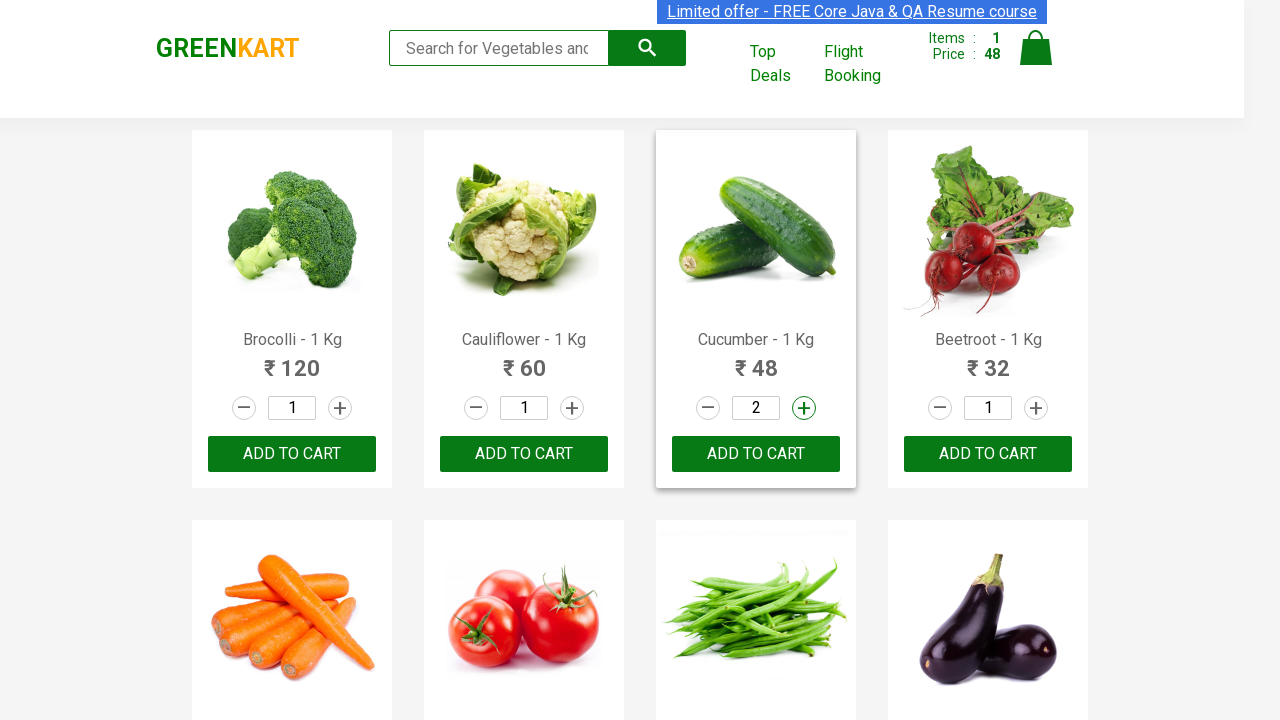

Retrieved product name: 'Raspberry - 1/4 Kg'
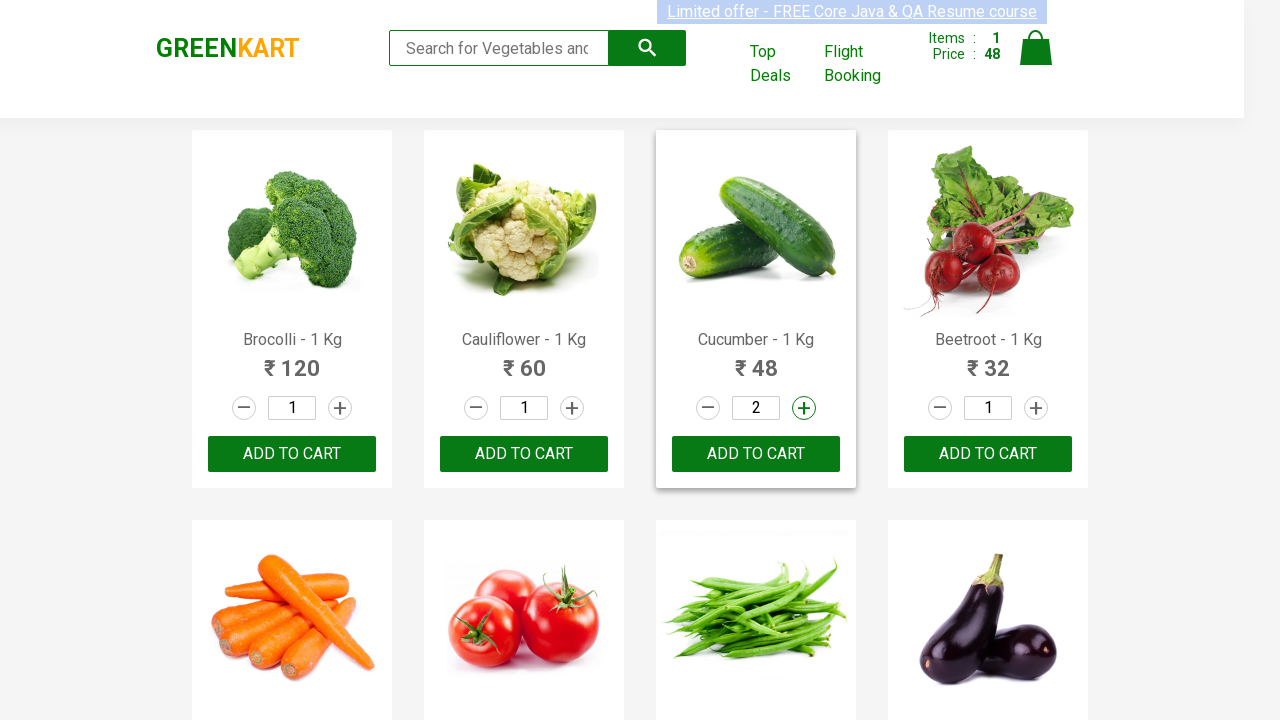

Retrieved product name: 'Strawberry - 1/4 Kg'
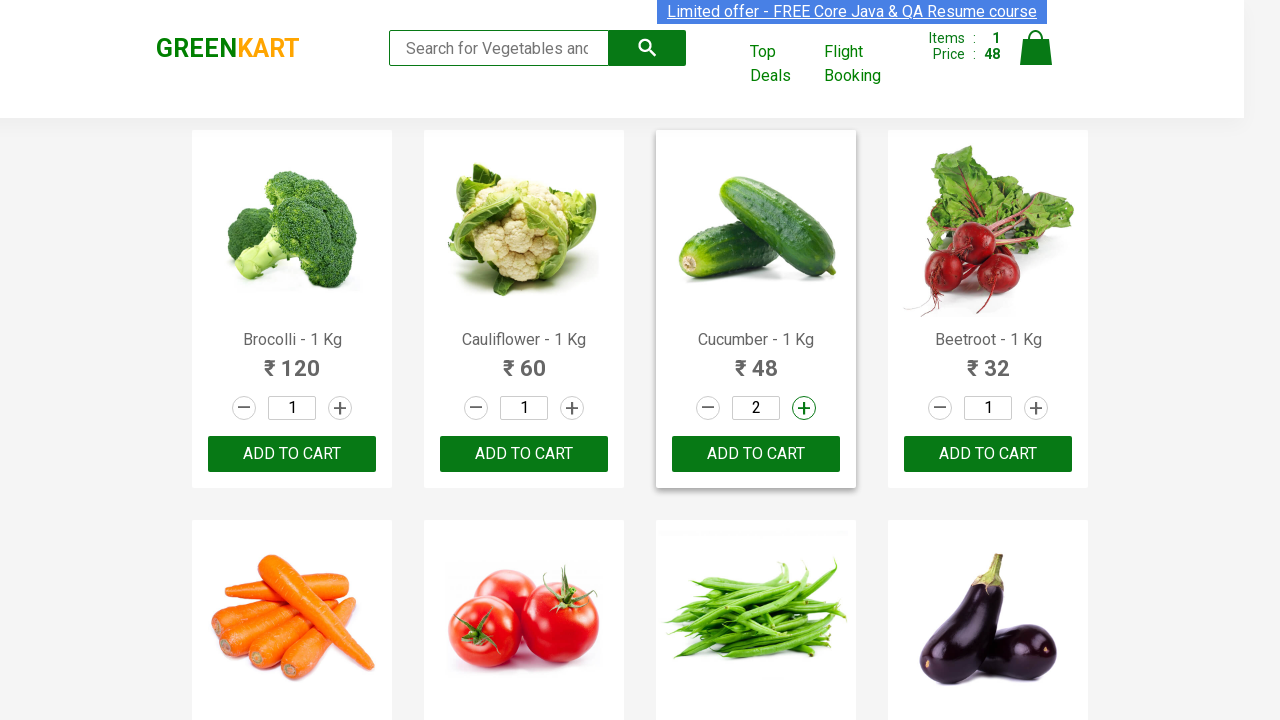

Retrieved product name: 'Water Melon - 1 Kg'
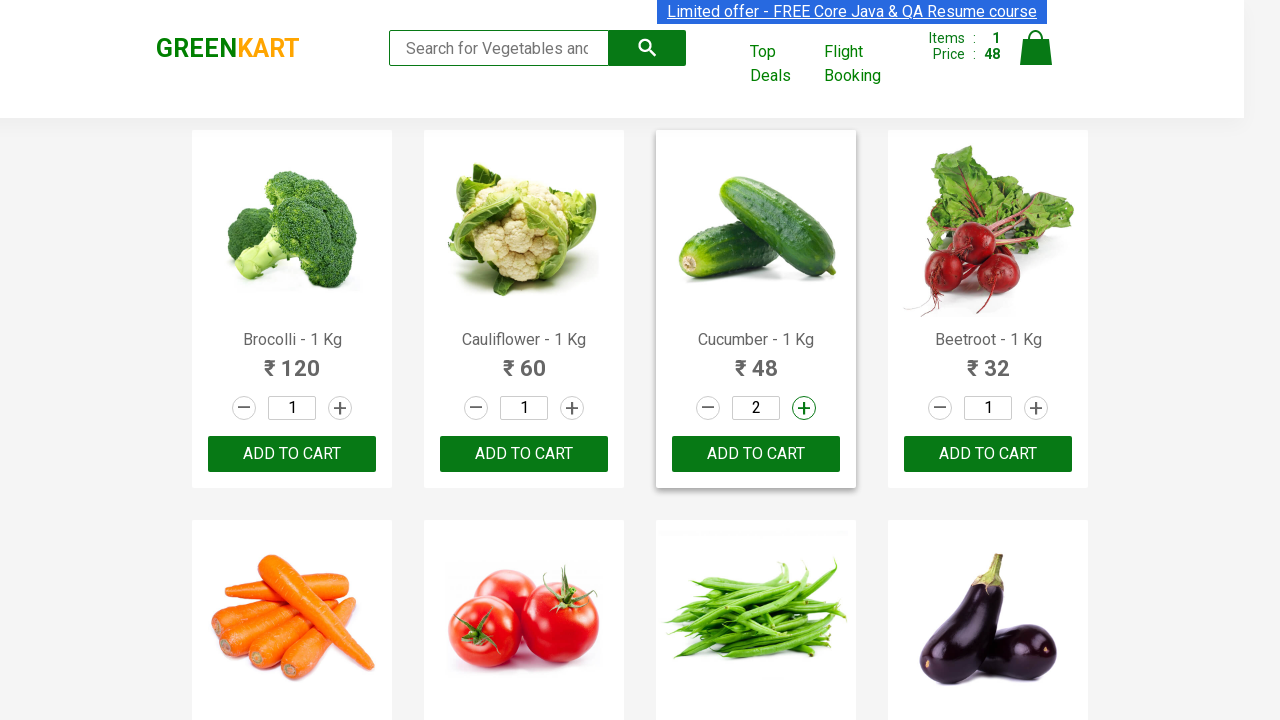

Retrieved product name: 'Almonds - 1/4 Kg'
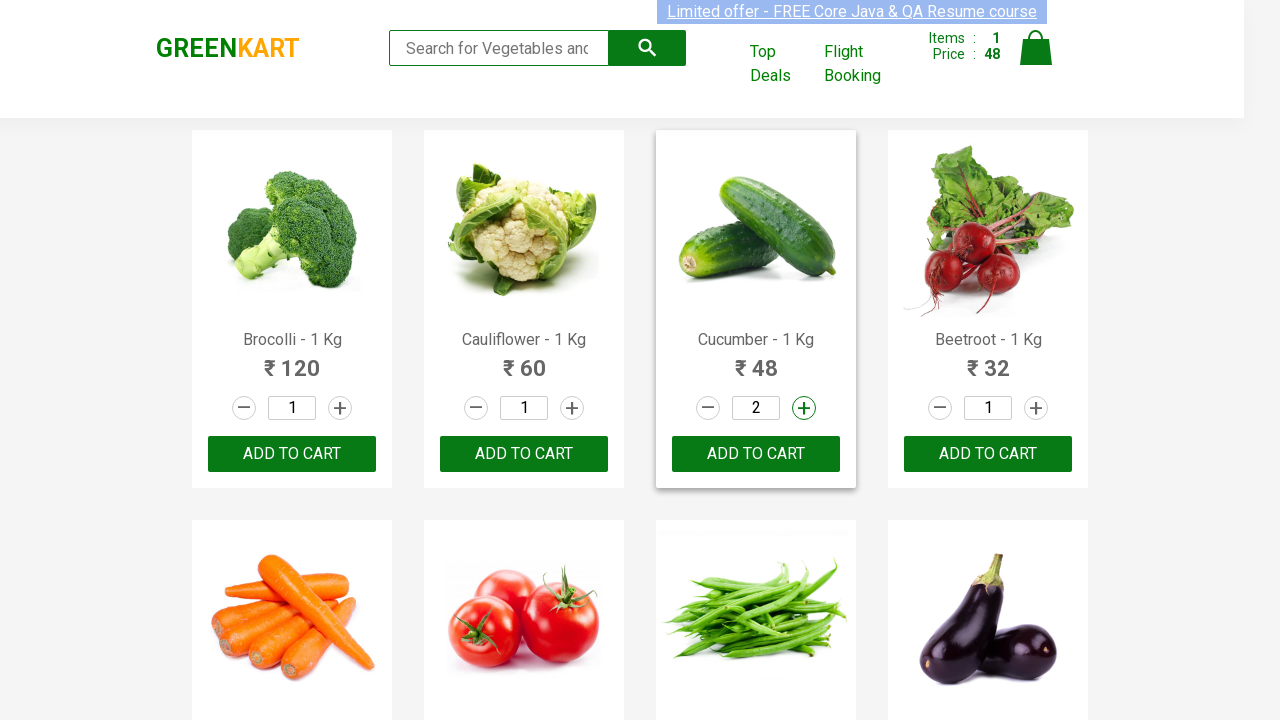

Retrieved product name: 'Pista - 1/4 Kg'
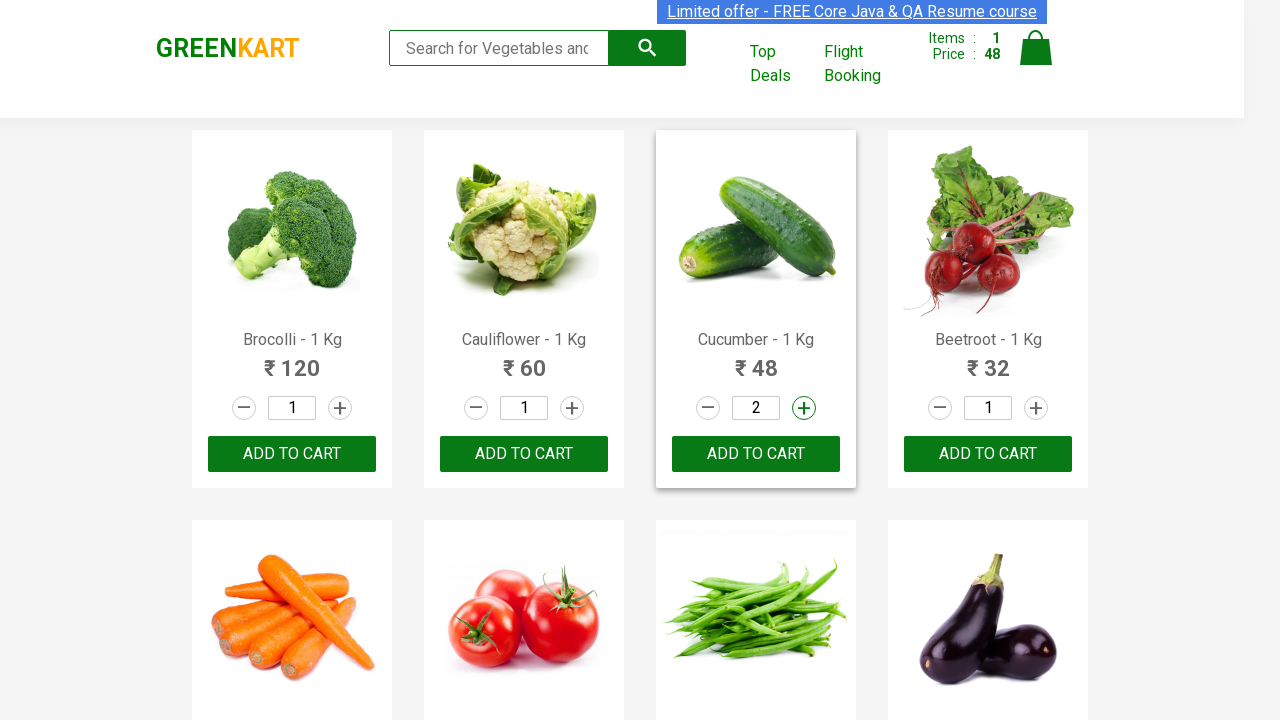

Retrieved product name: 'Nuts Mixture - 1 Kg'
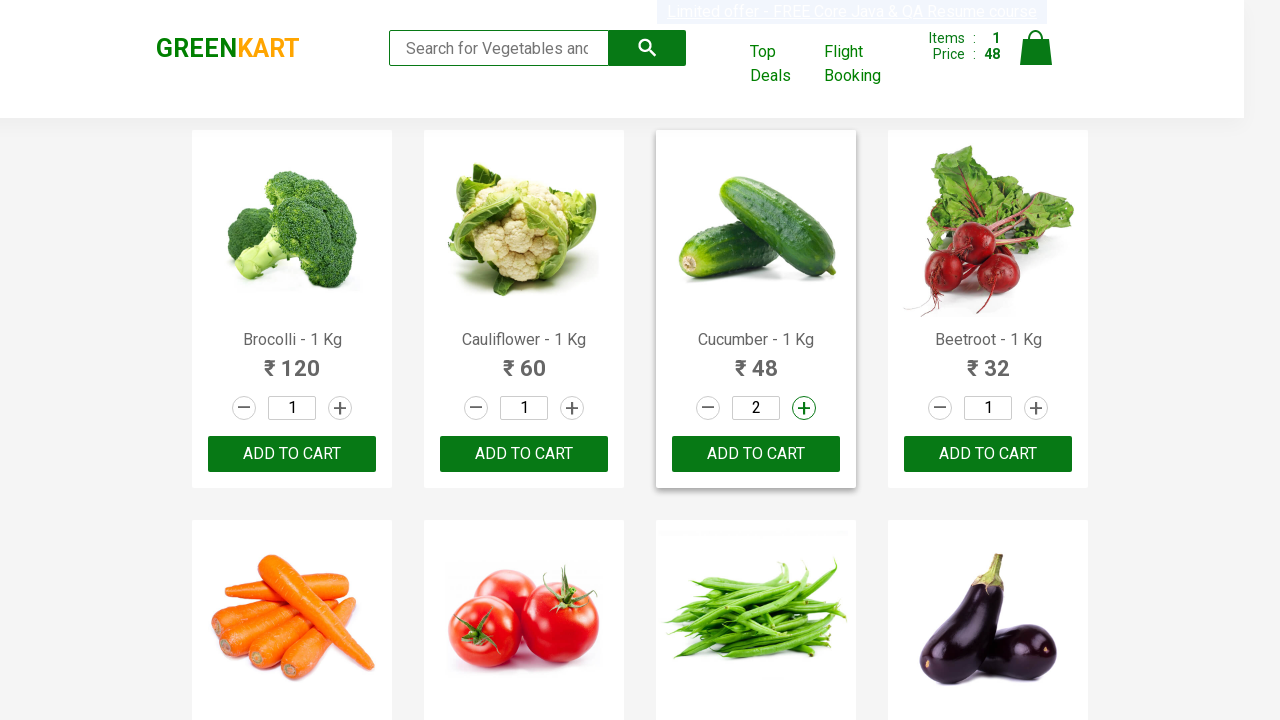

Retrieved product name: 'Cashews - 1 Kg'
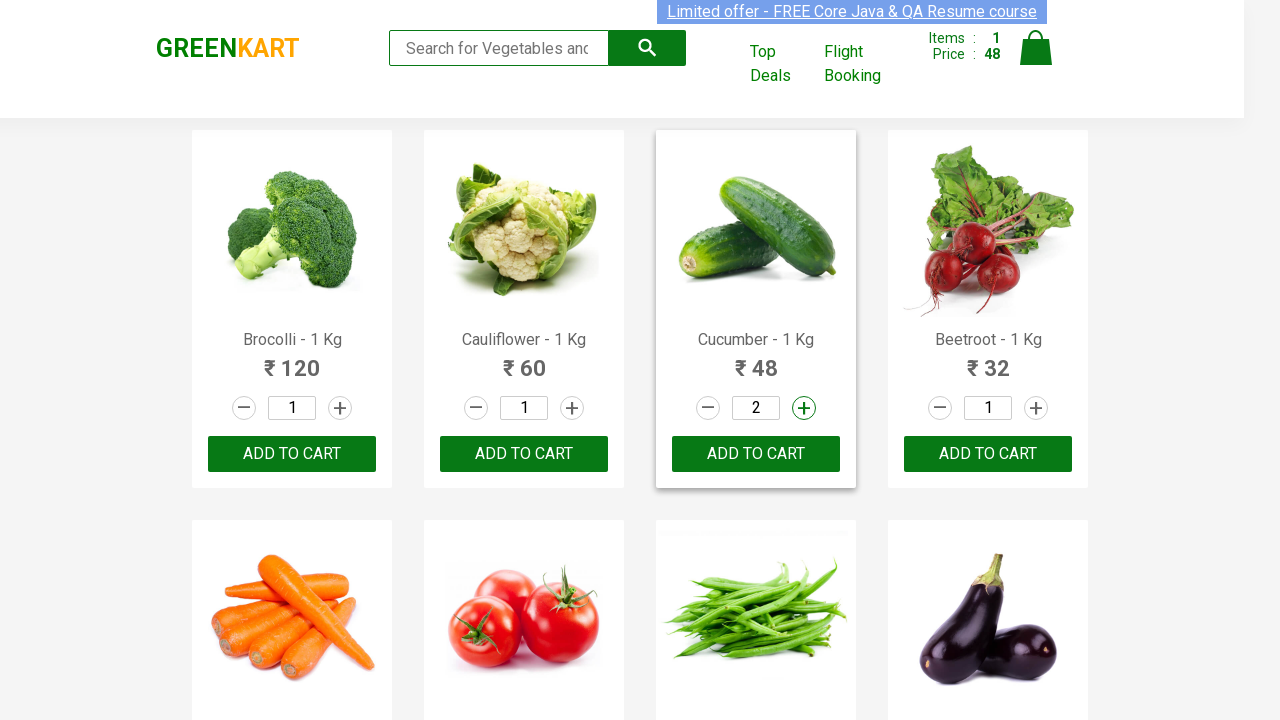

Found and clicked ADD TO CART button for Cashews product at (292, 569) on .products .product >> nth=28 >> button
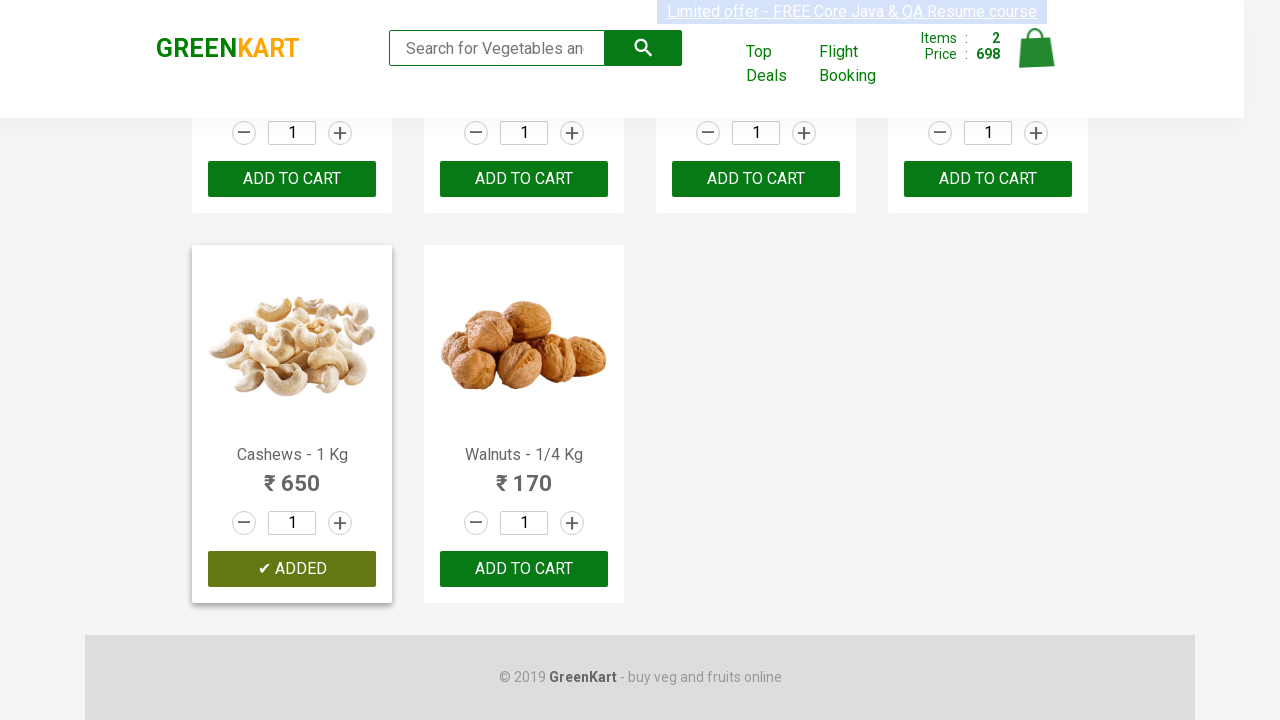

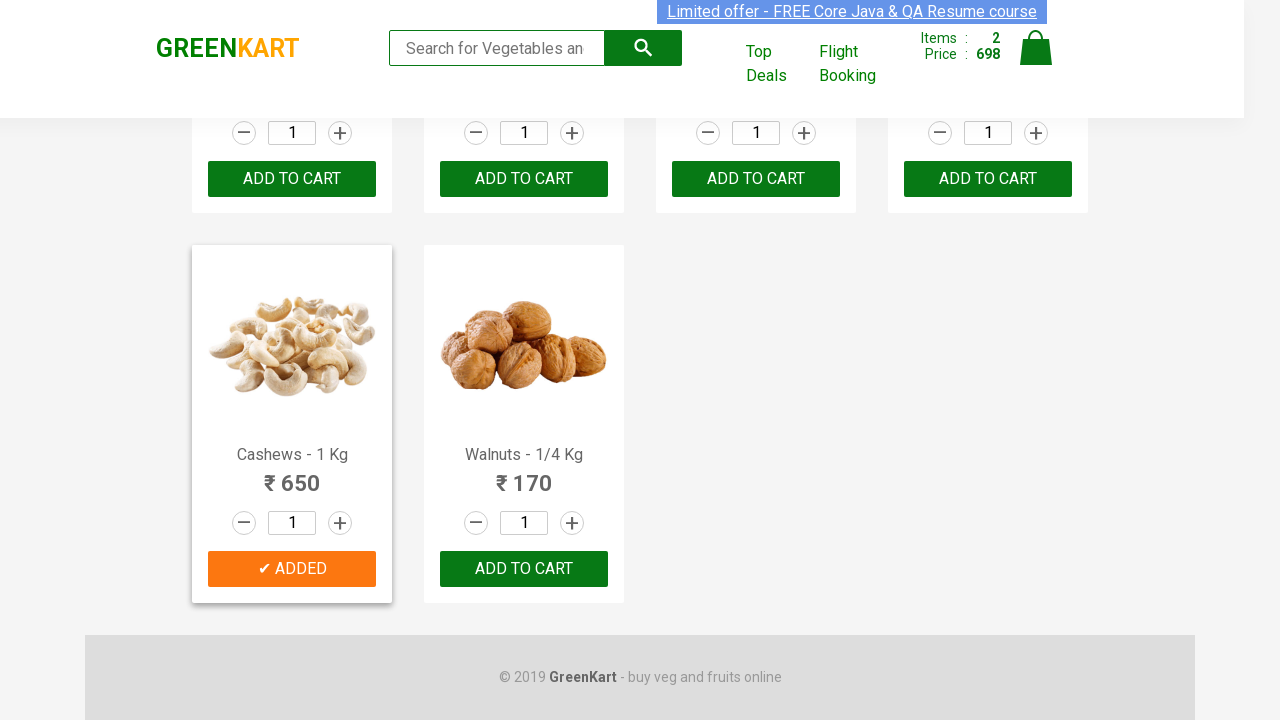